Tests table sorting functionality by clicking on the first column header and verifying that the table data becomes sorted alphabetically.

Starting URL: https://rahulshettyacademy.com/seleniumPractise/#/offers

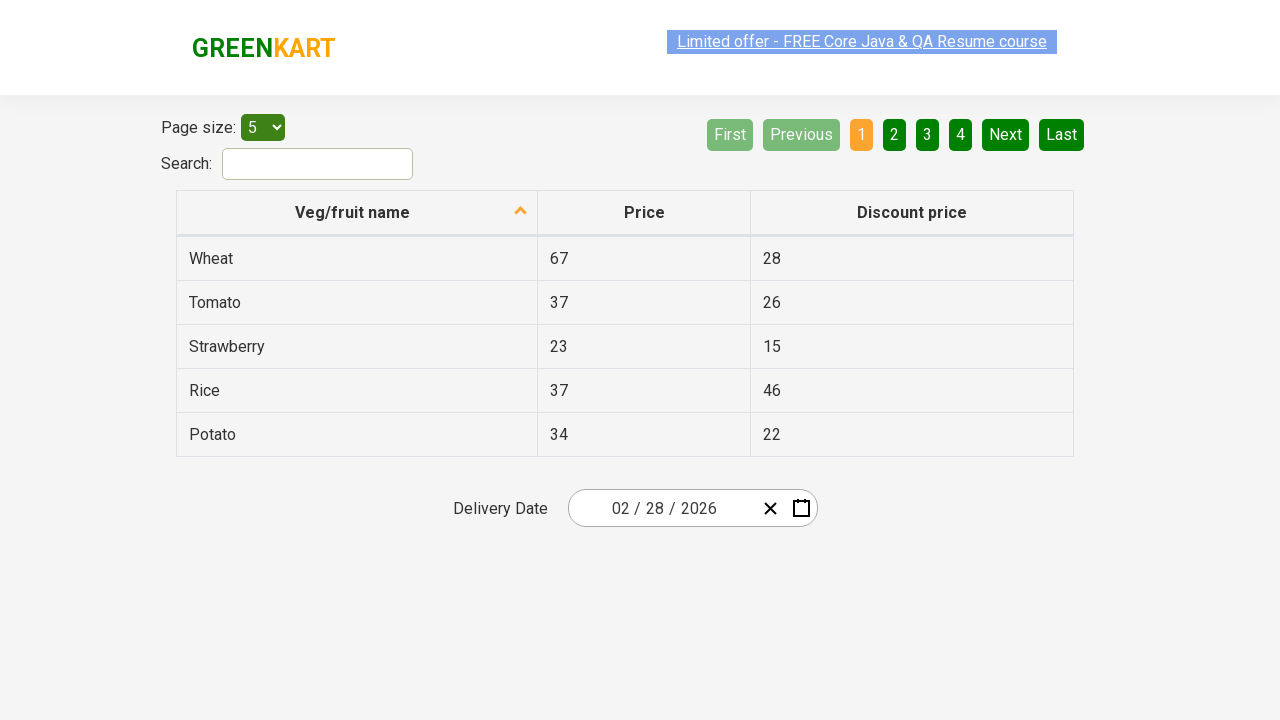

Clicked first column header to sort table at (357, 213) on xpath=//tr/th[1]
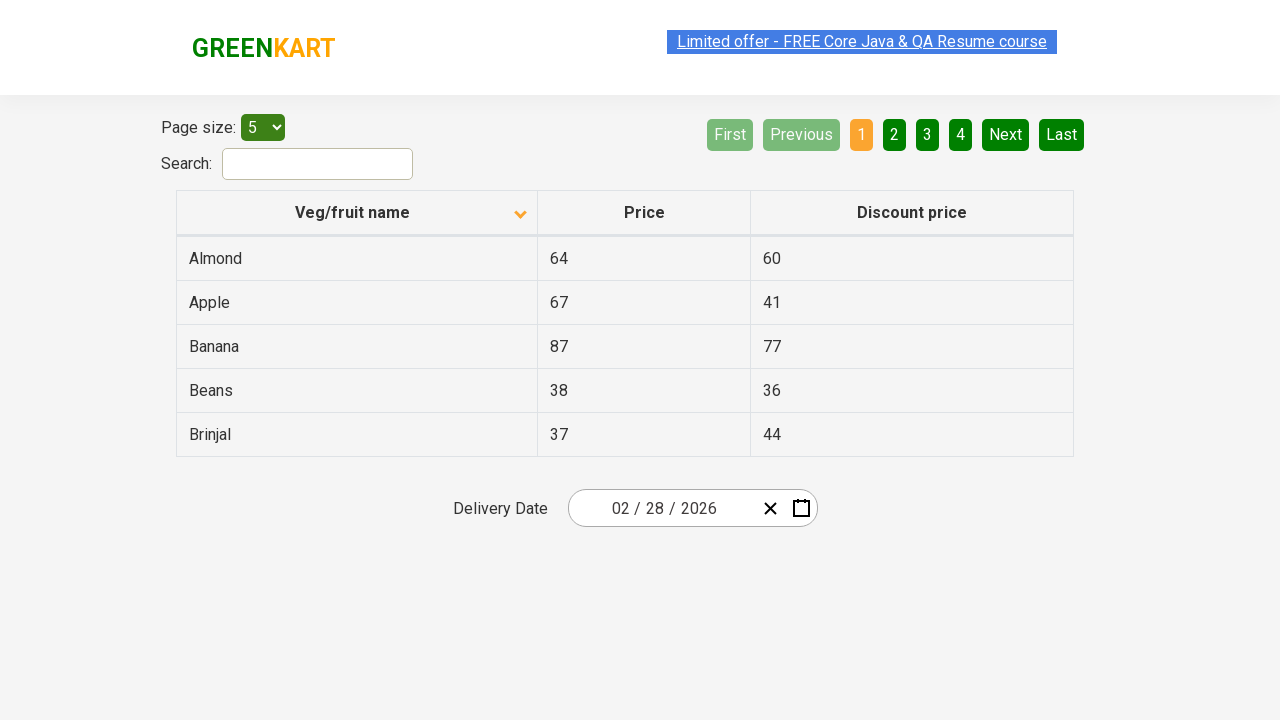

Table loaded and first column cells are visible
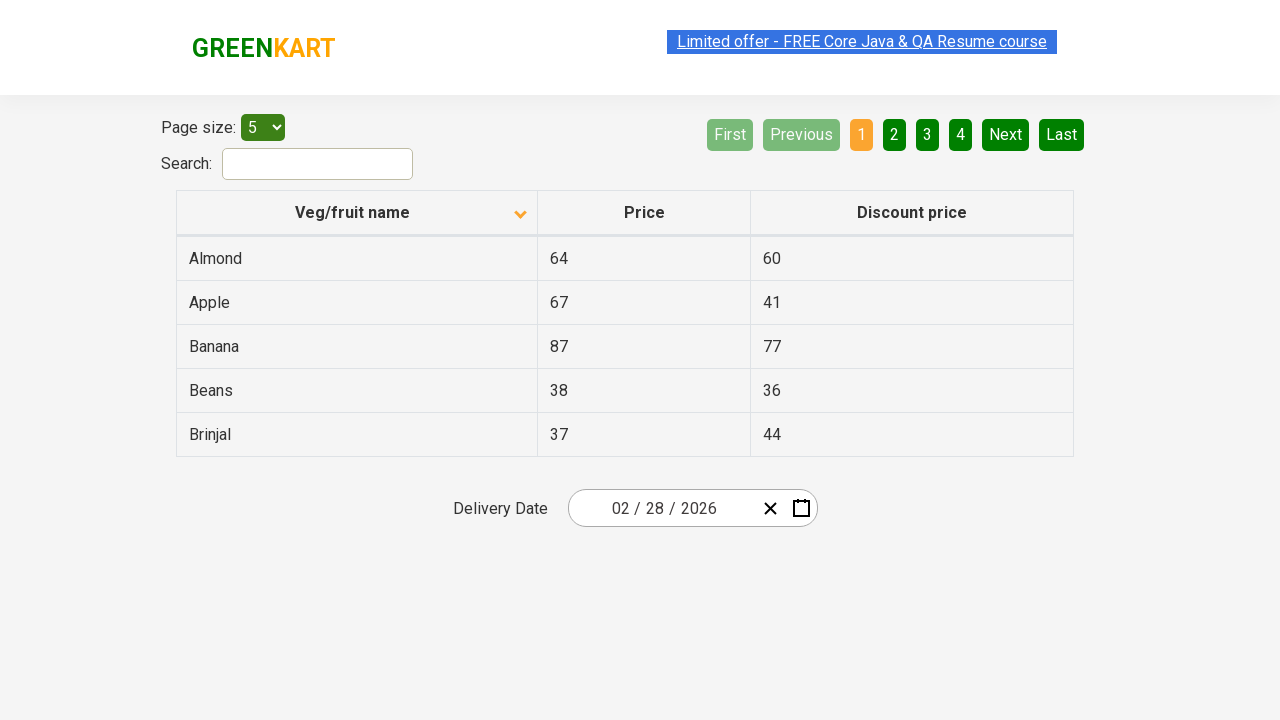

Retrieved all cells from first column
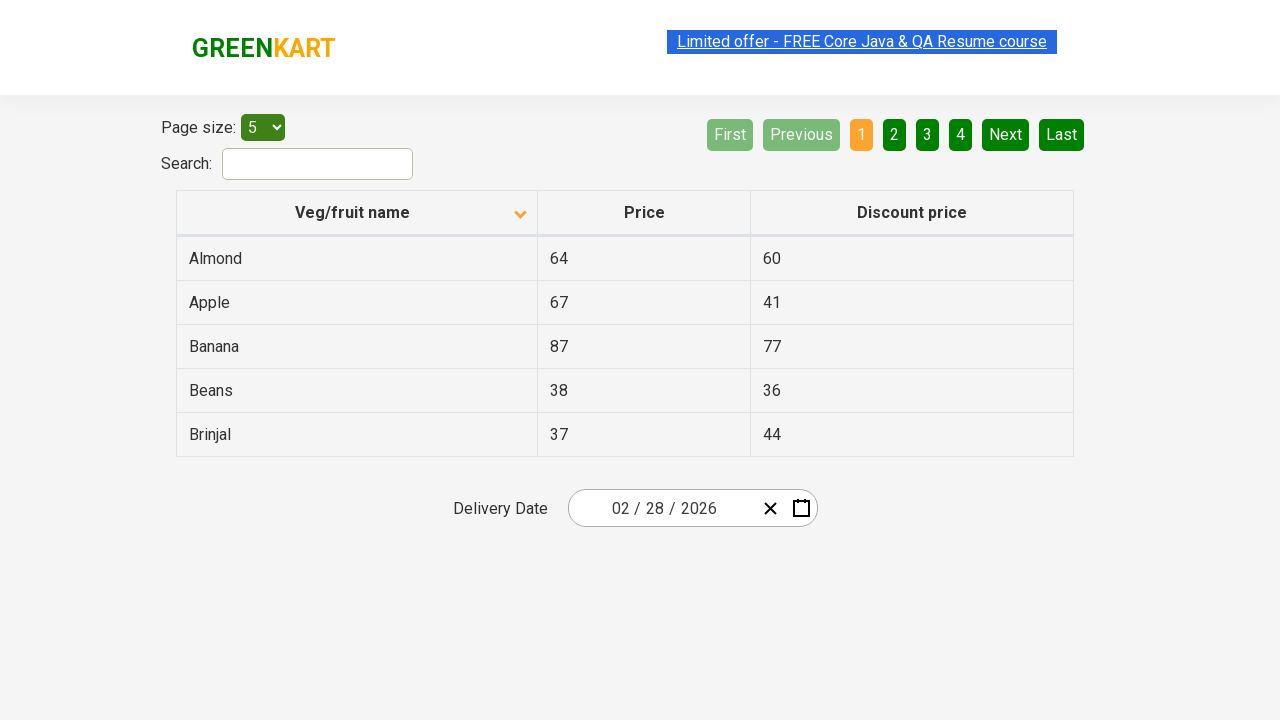

Extracted text content from all first column cells
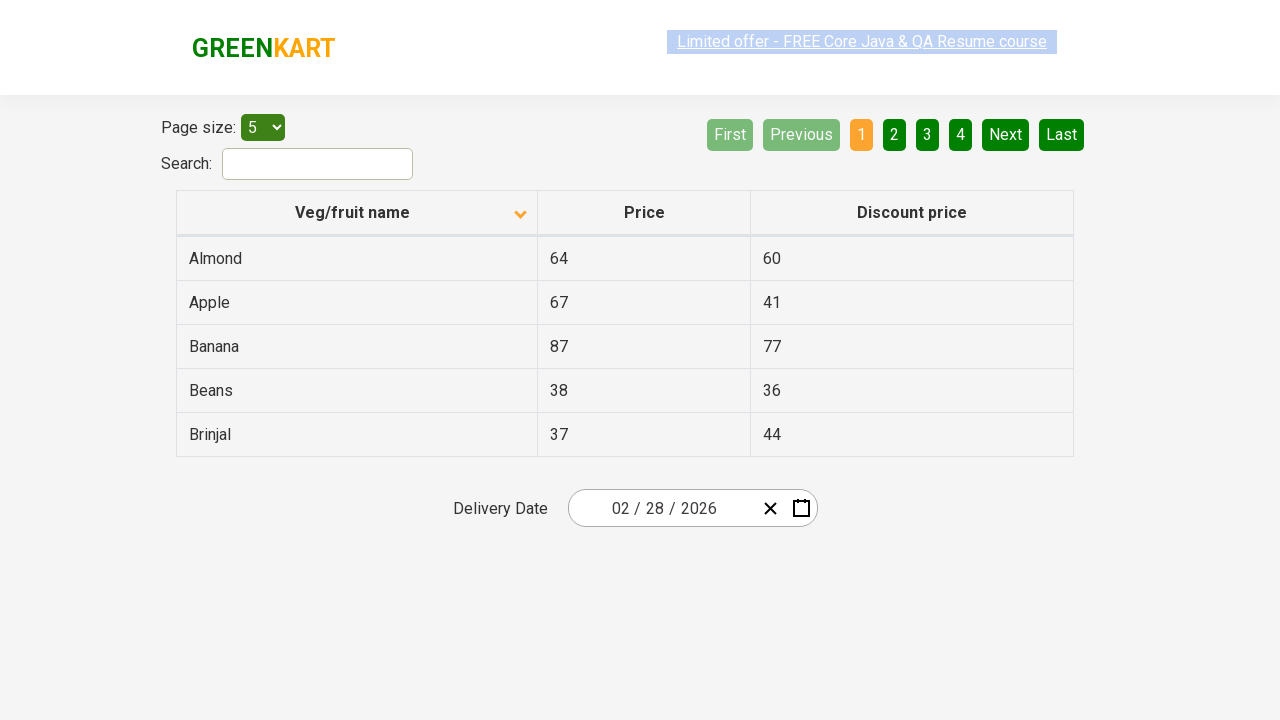

Created alphabetically sorted copy of cell texts
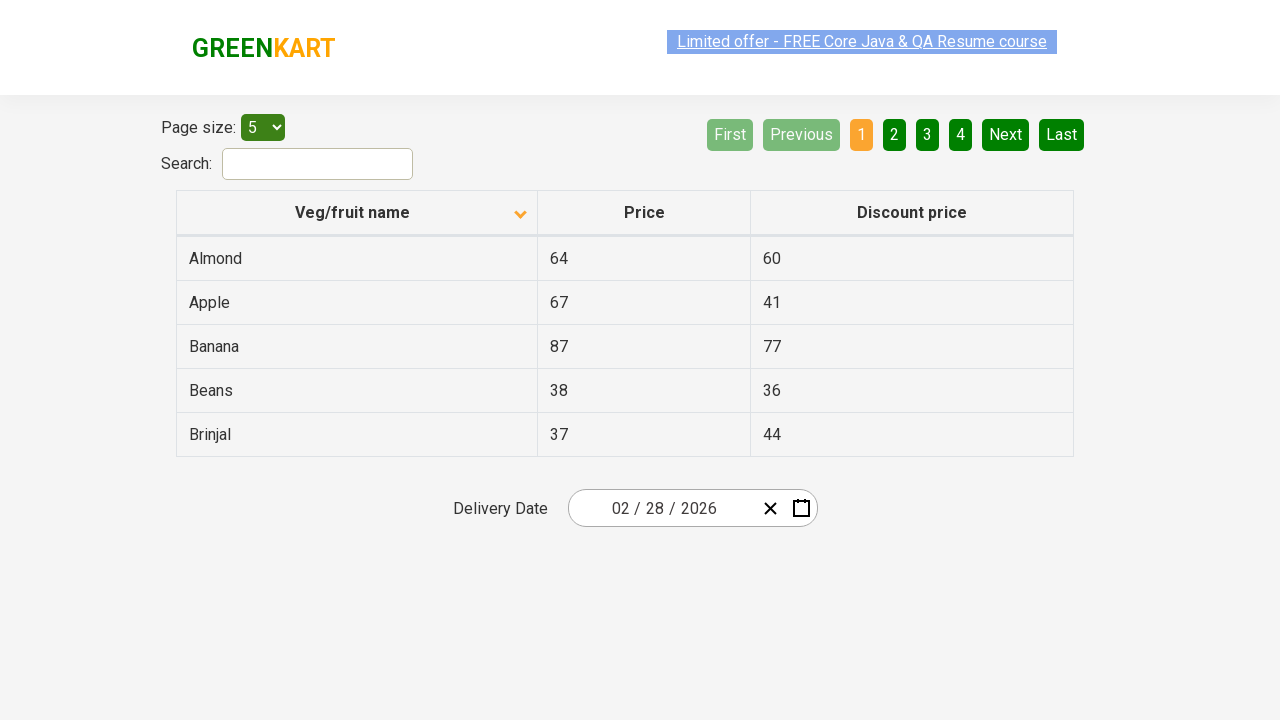

Verified table data is sorted alphabetically in first column
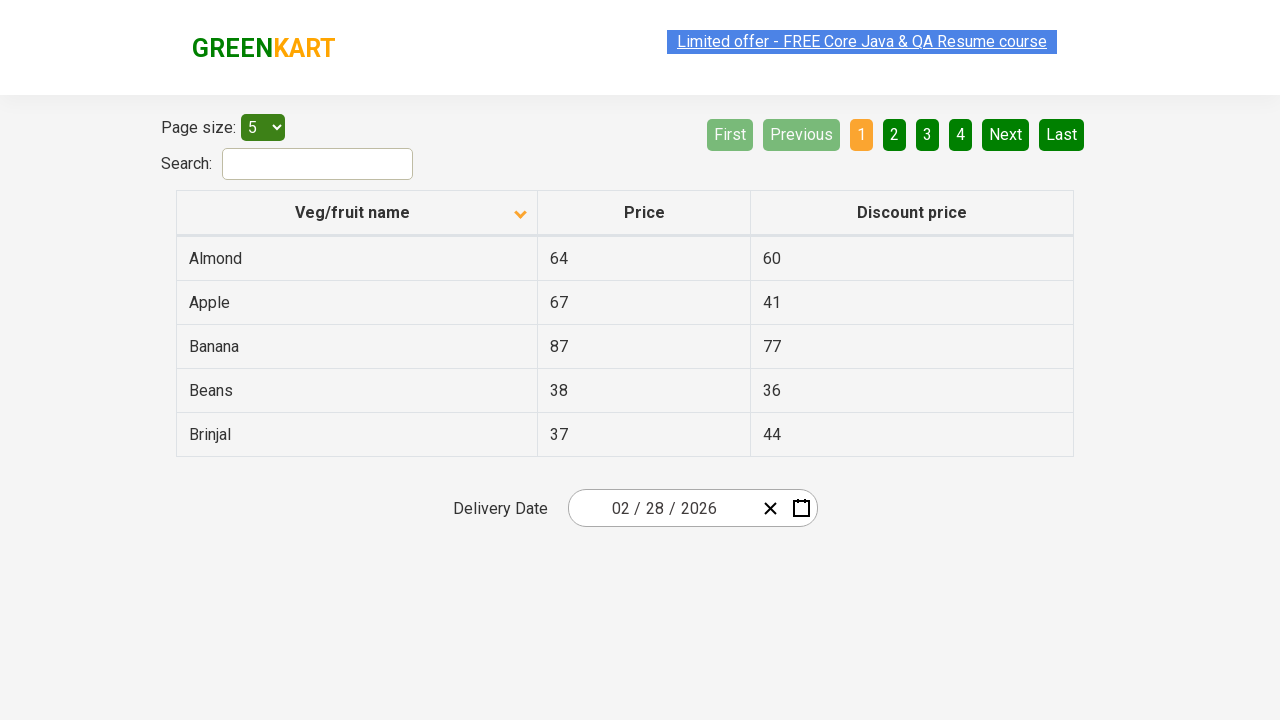

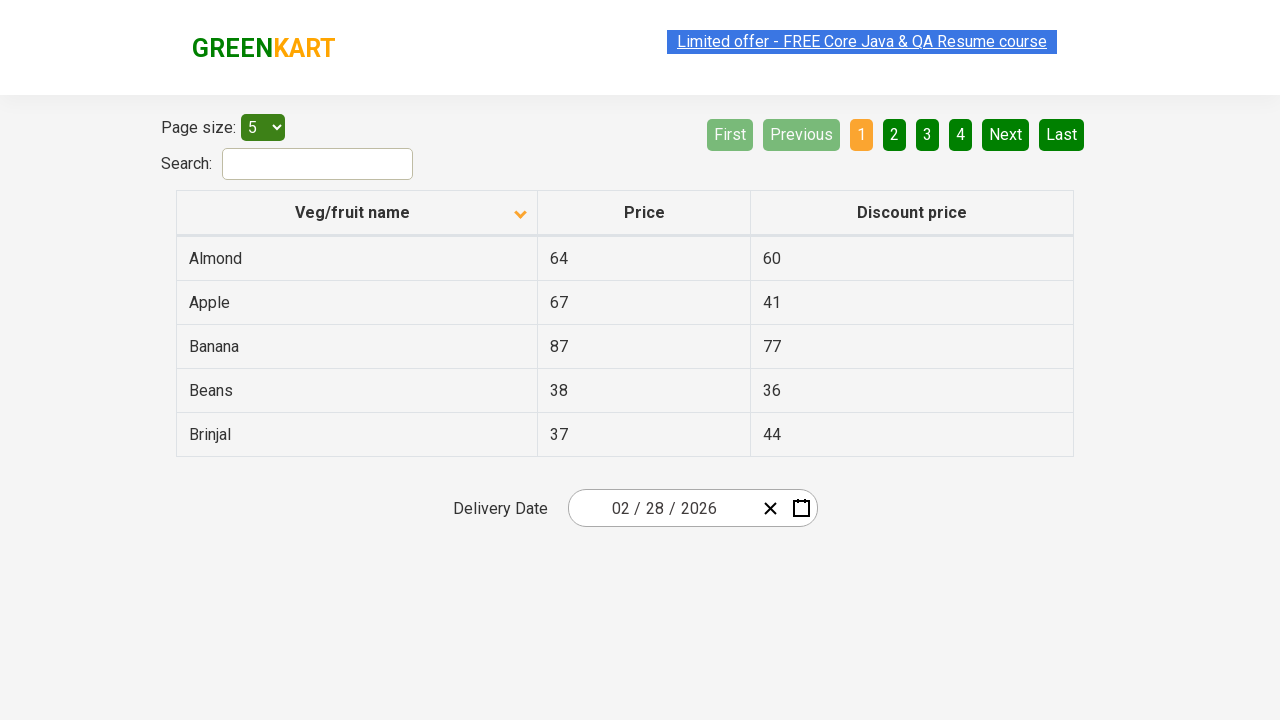